Tests dynamic loading with fluent wait by clicking Start button and waiting for "Hello World!" text

Starting URL: https://the-internet.herokuapp.com/dynamic_loading/1

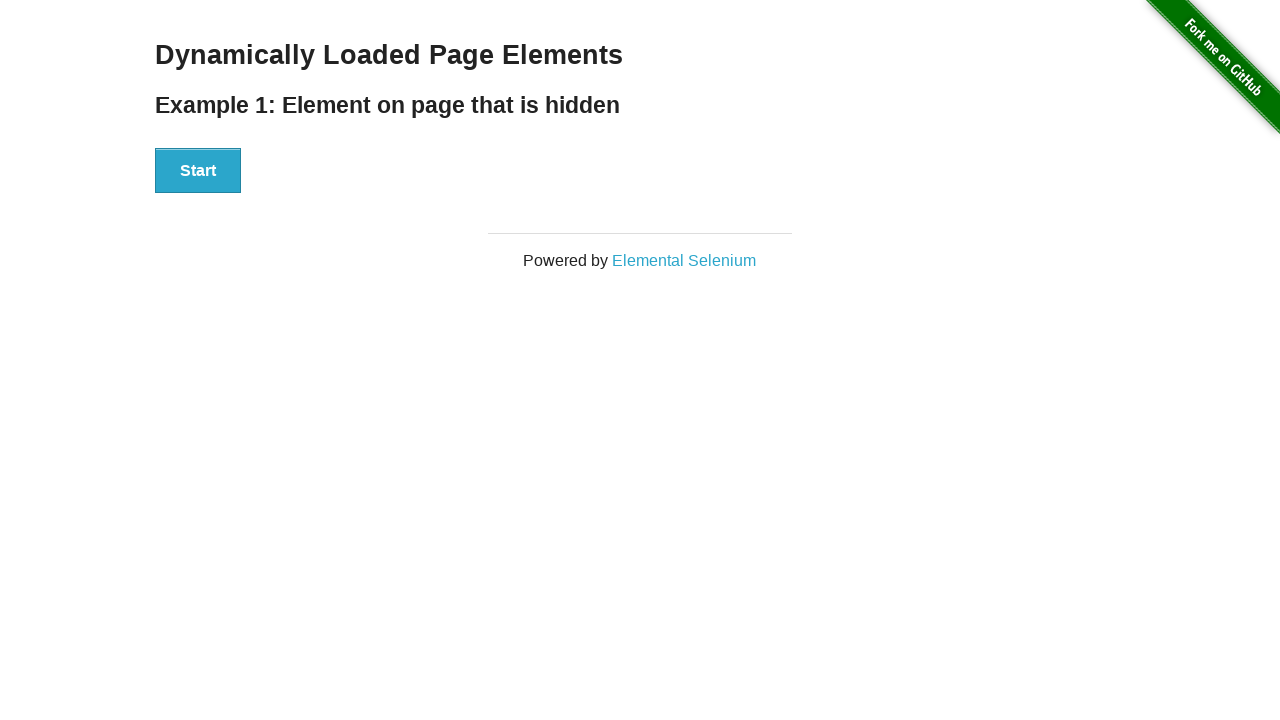

Clicked Start button to trigger dynamic loading at (198, 171) on xpath=//button[contains(text(),'Start')]
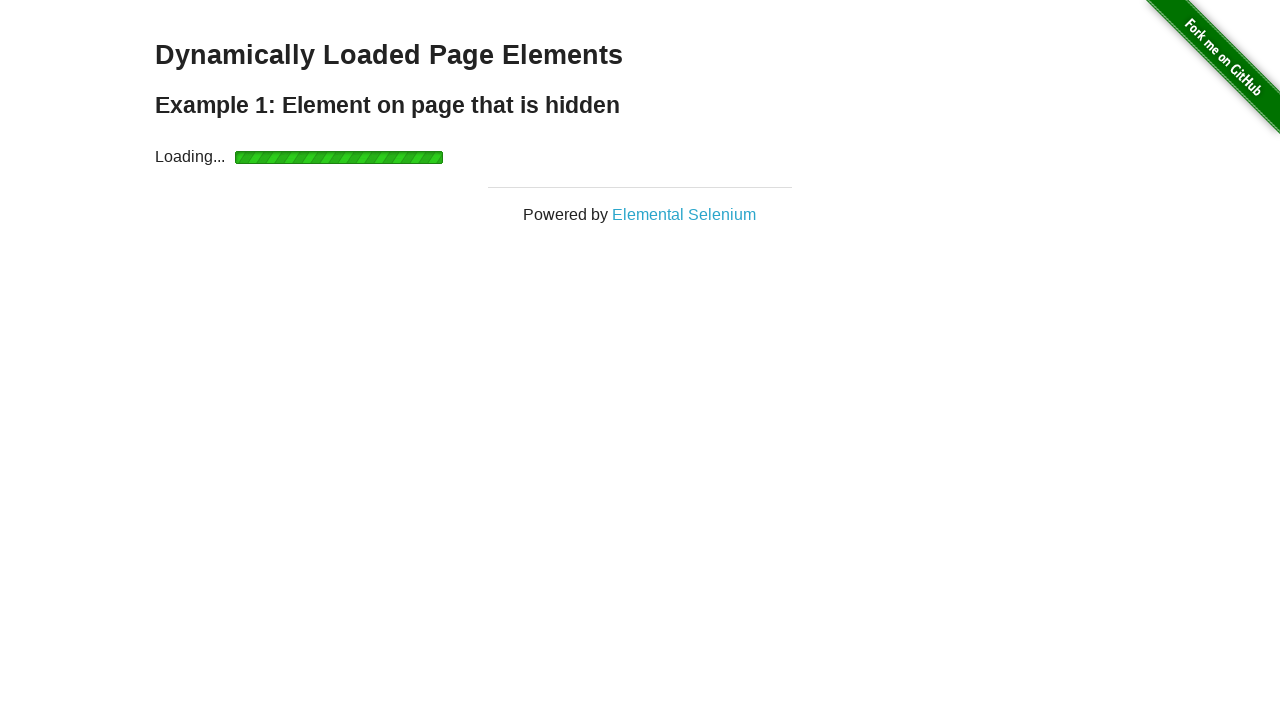

Waited for 'Hello World!' text to become visible
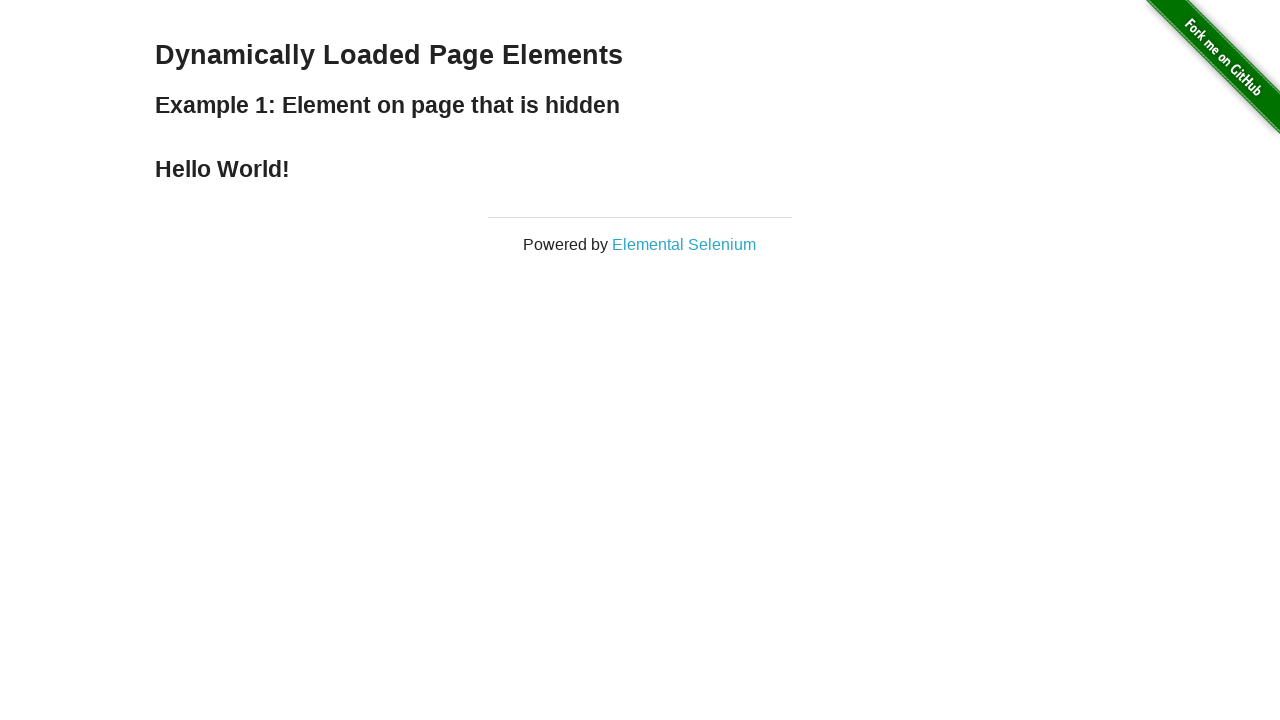

Located 'Hello World!' element
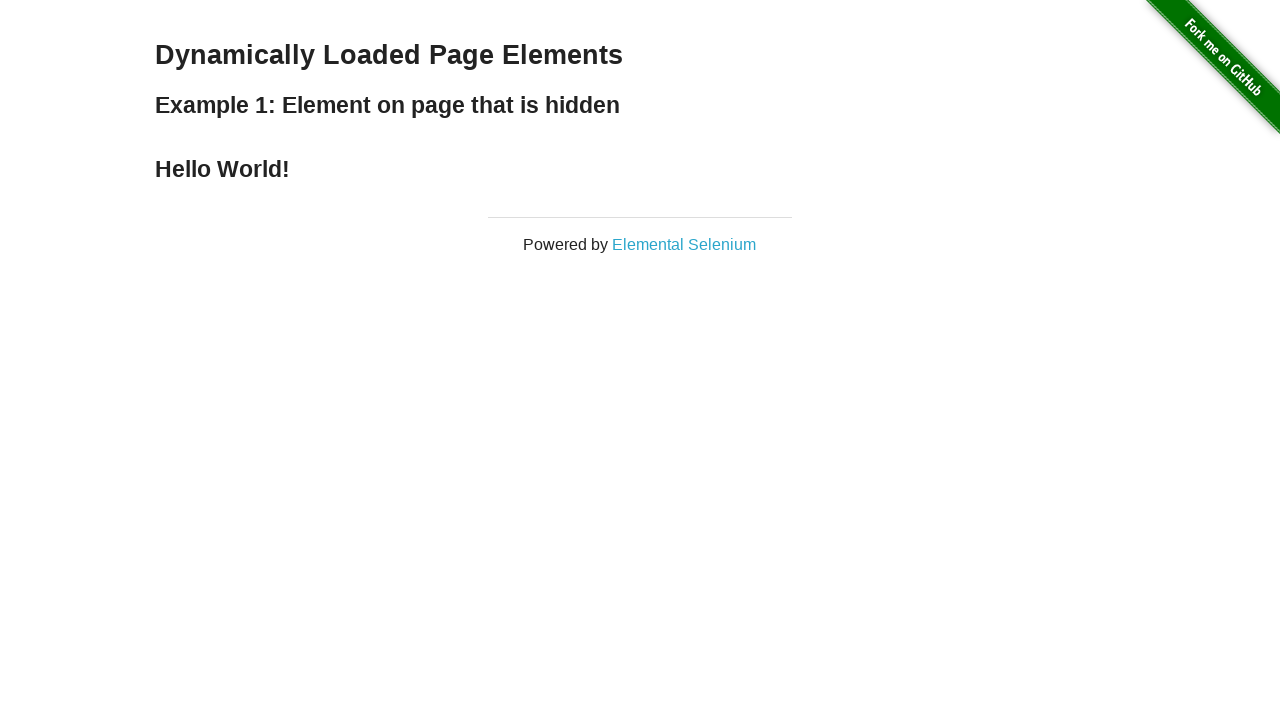

Verified 'Hello World!' text content is correct
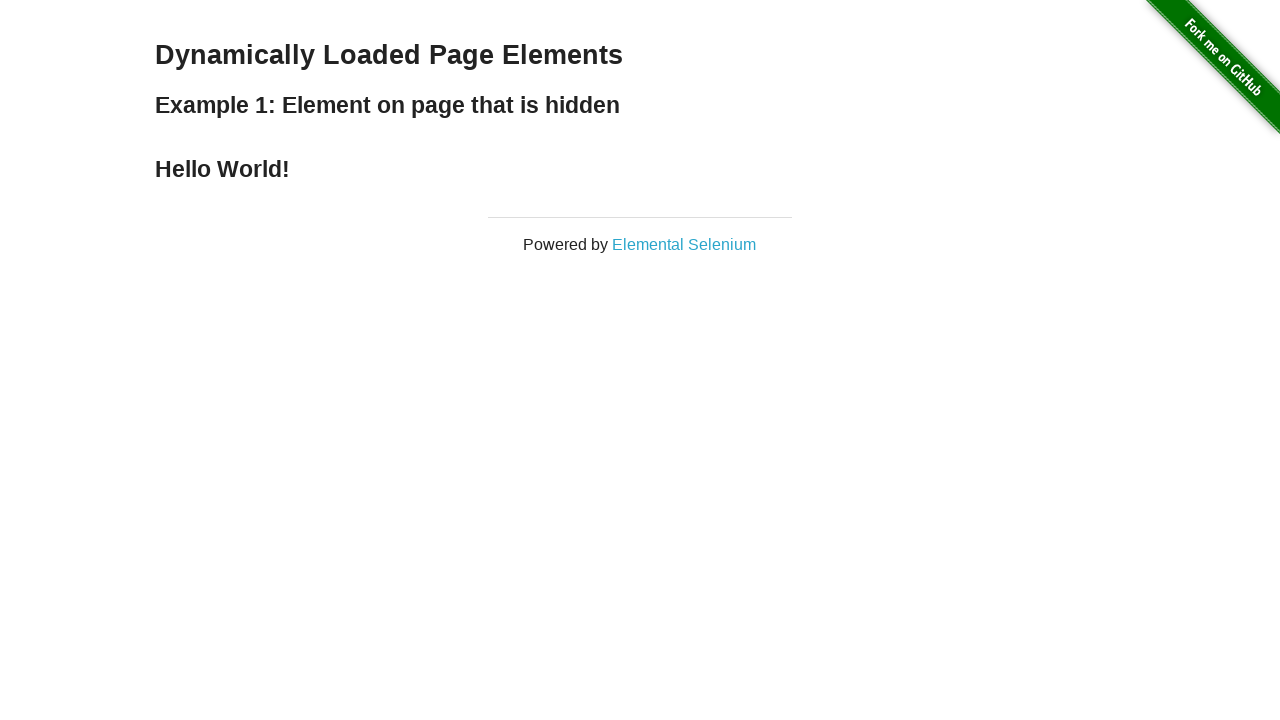

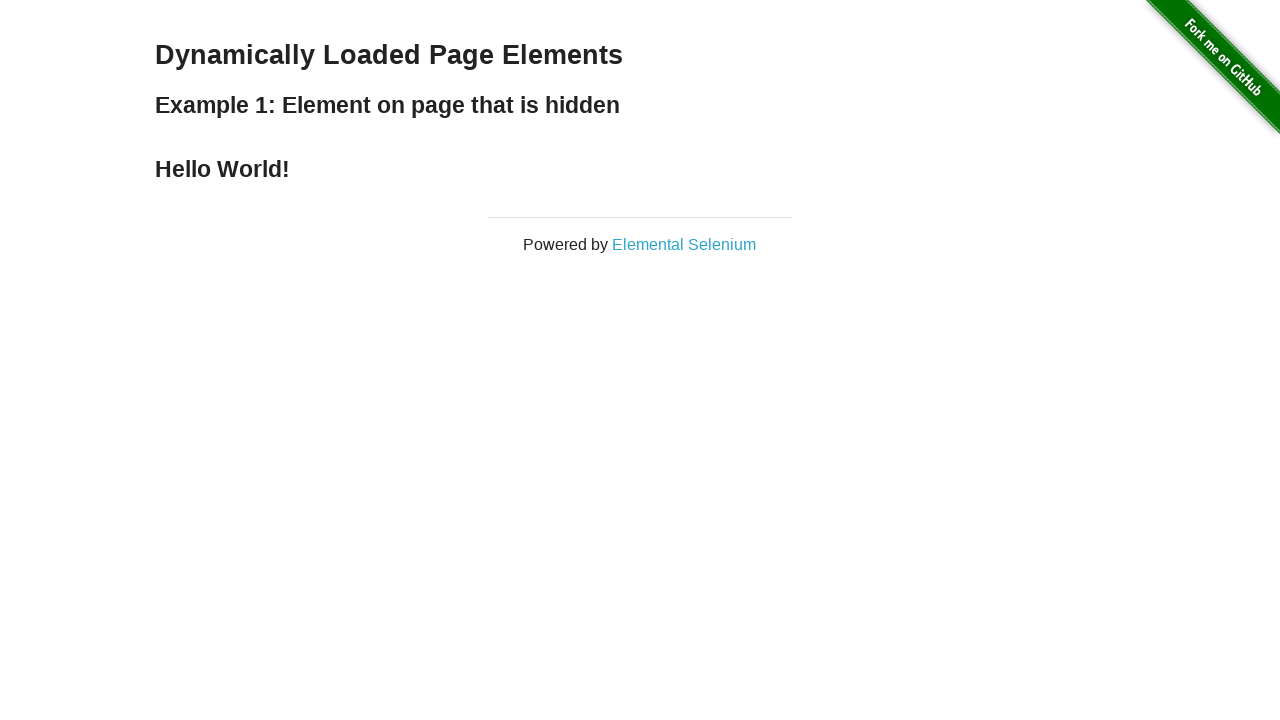